Tests mouse hover navigation through nested menu items by hovering over Main Item 2, then sub-menus, and clicking the final item

Starting URL: https://demoqa.com/menu/

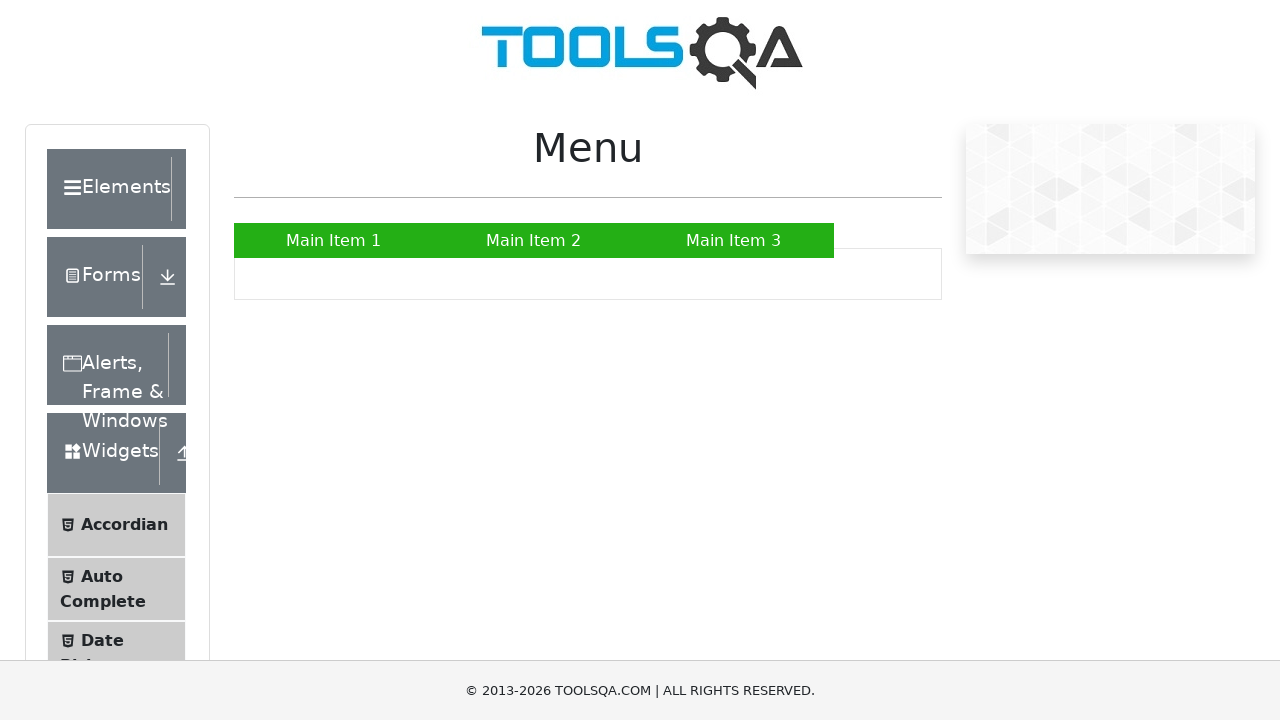

Hovered over Main Item 2 to reveal submenu at (534, 240) on a:has-text('Main Item 2')
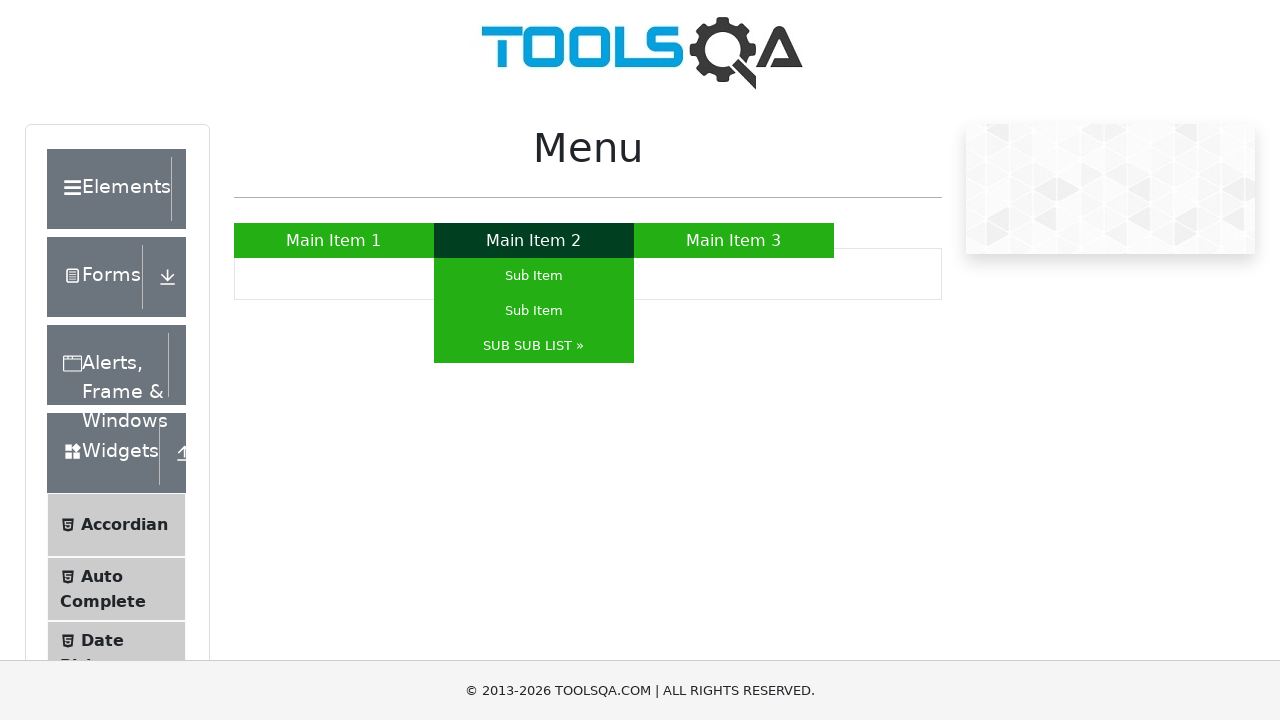

Hovered over SUB SUB LIST submenu to reveal nested items at (534, 346) on a:has-text('SUB SUB LIST »')
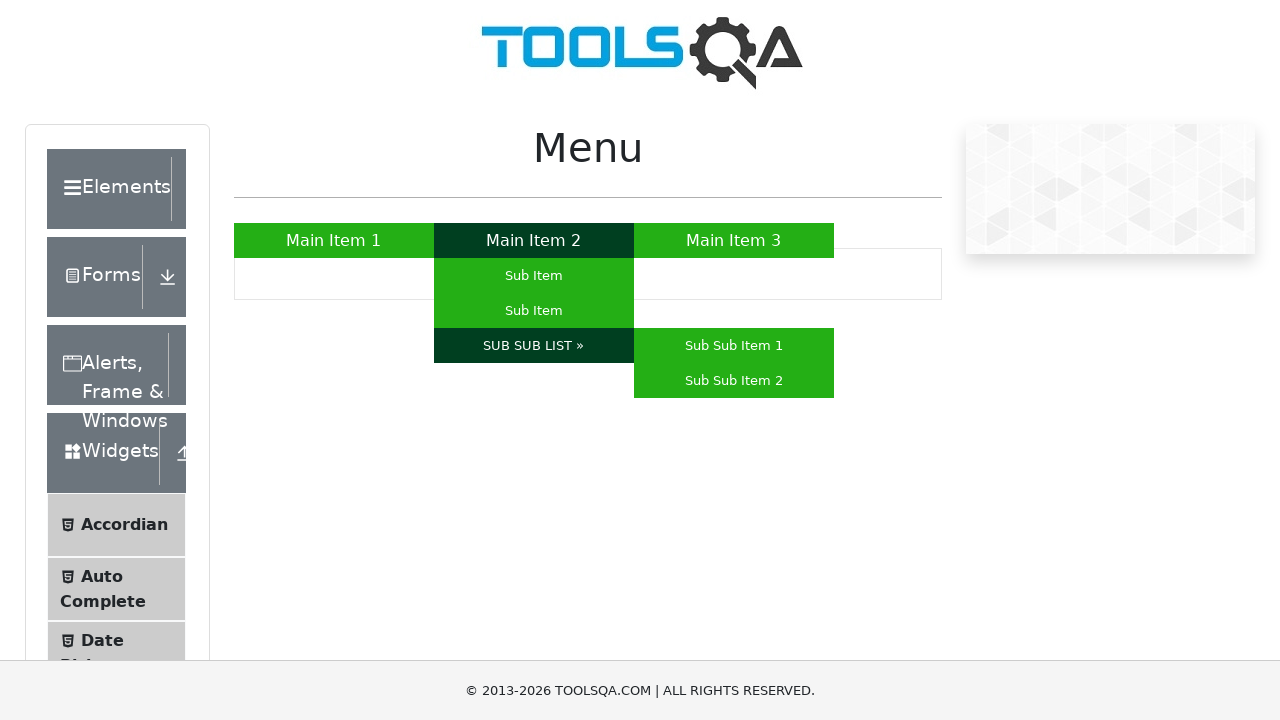

Hovered over Sub Sub Item 2 at (734, 380) on a:has-text('Sub Sub Item 2')
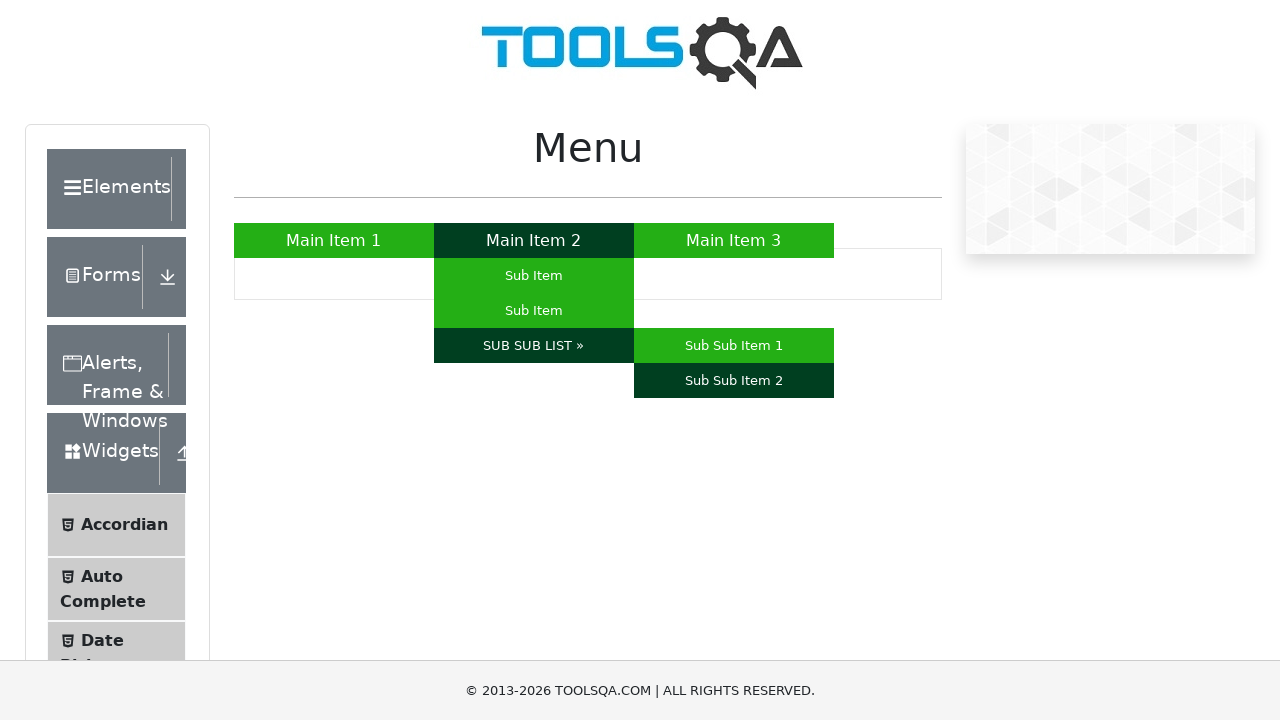

Clicked Sub Sub Item 2 to complete navigation at (734, 380) on a:has-text('Sub Sub Item 2')
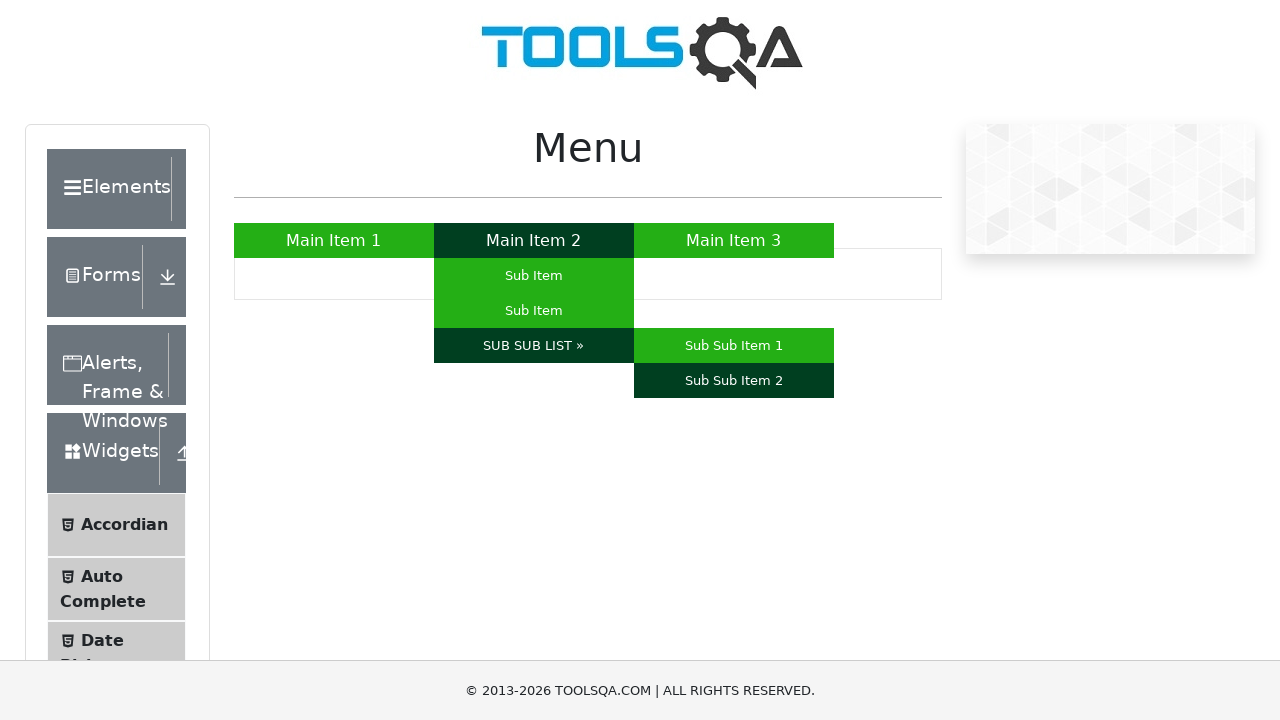

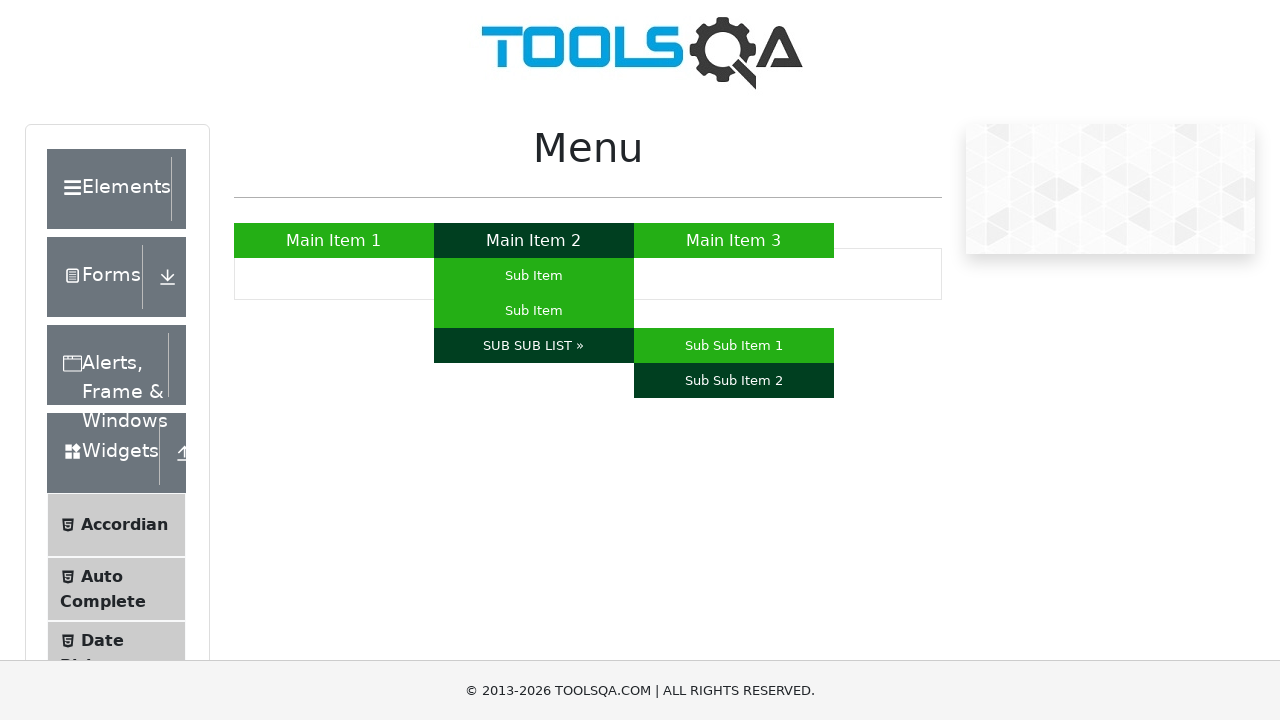